Tests date picker functionality by scrolling to the date field, opening the date picker, selecting a specific month and year from dropdowns, and then selecting a specific date.

Starting URL: https://www.dummyticket.com/dummy-ticket-for-visa-application/

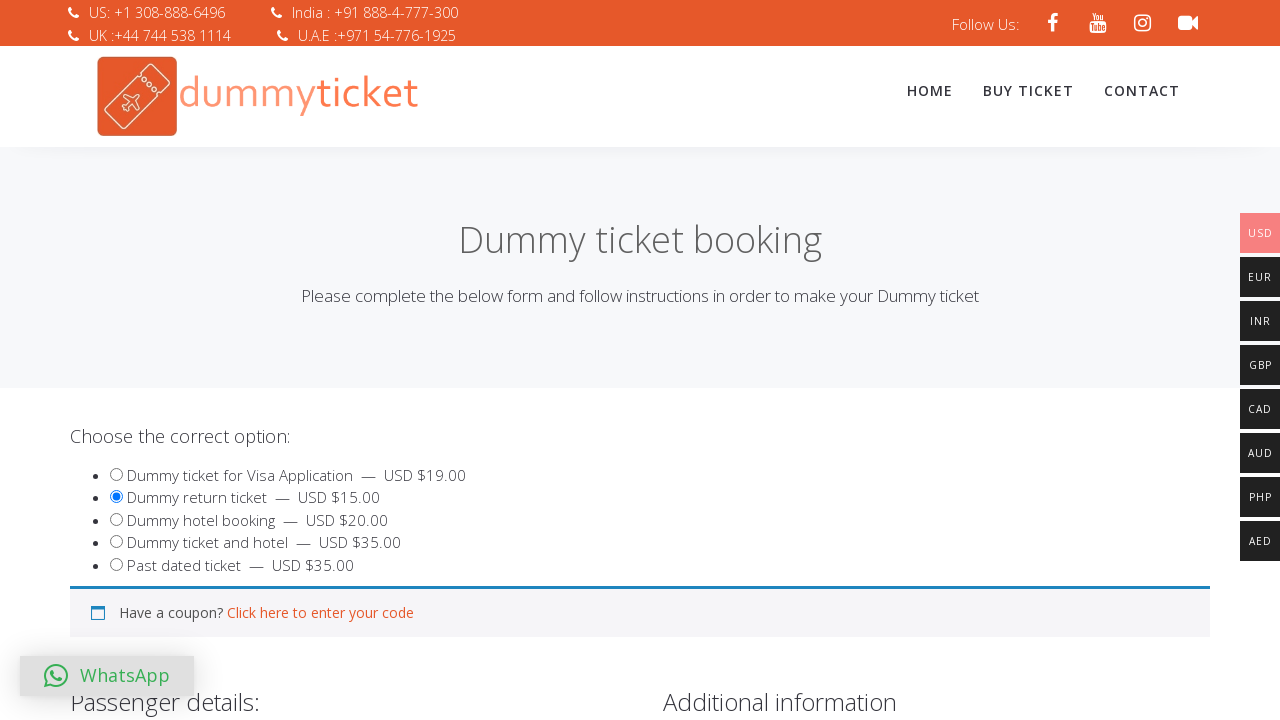

Scrolled down 350px to make date picker visible
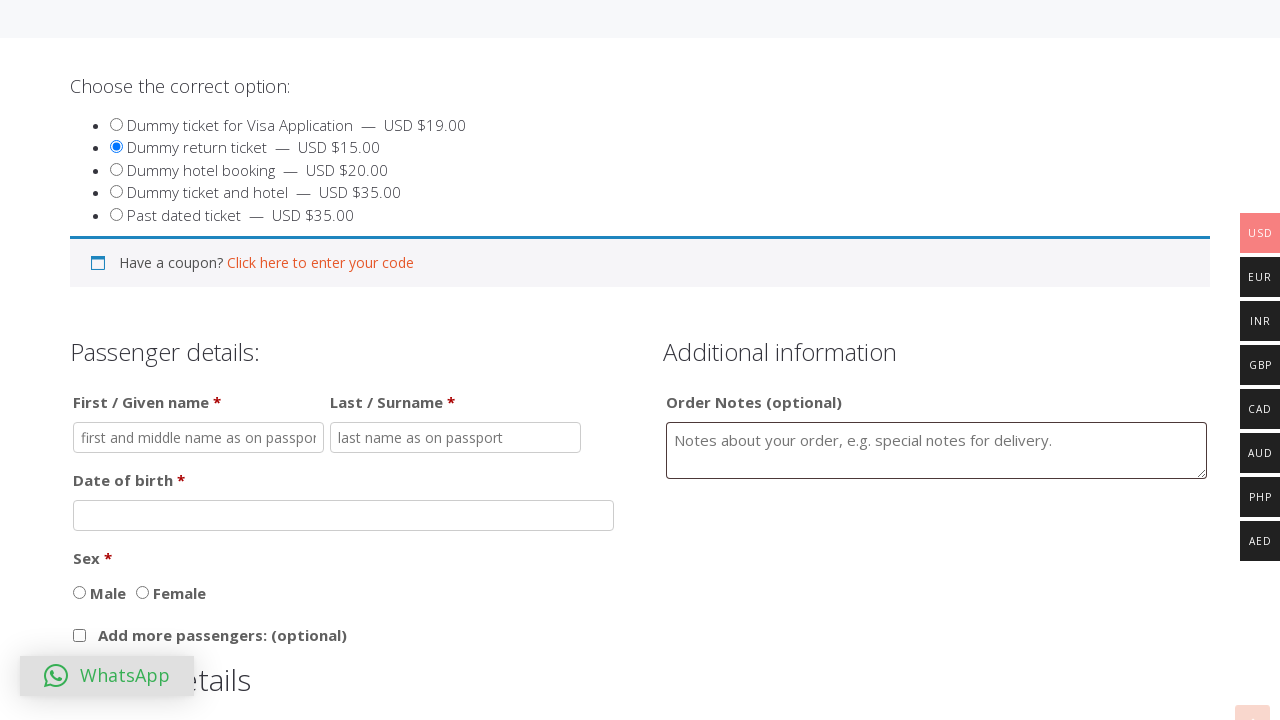

Clicked on date of birth field to open date picker at (344, 515) on input#dob
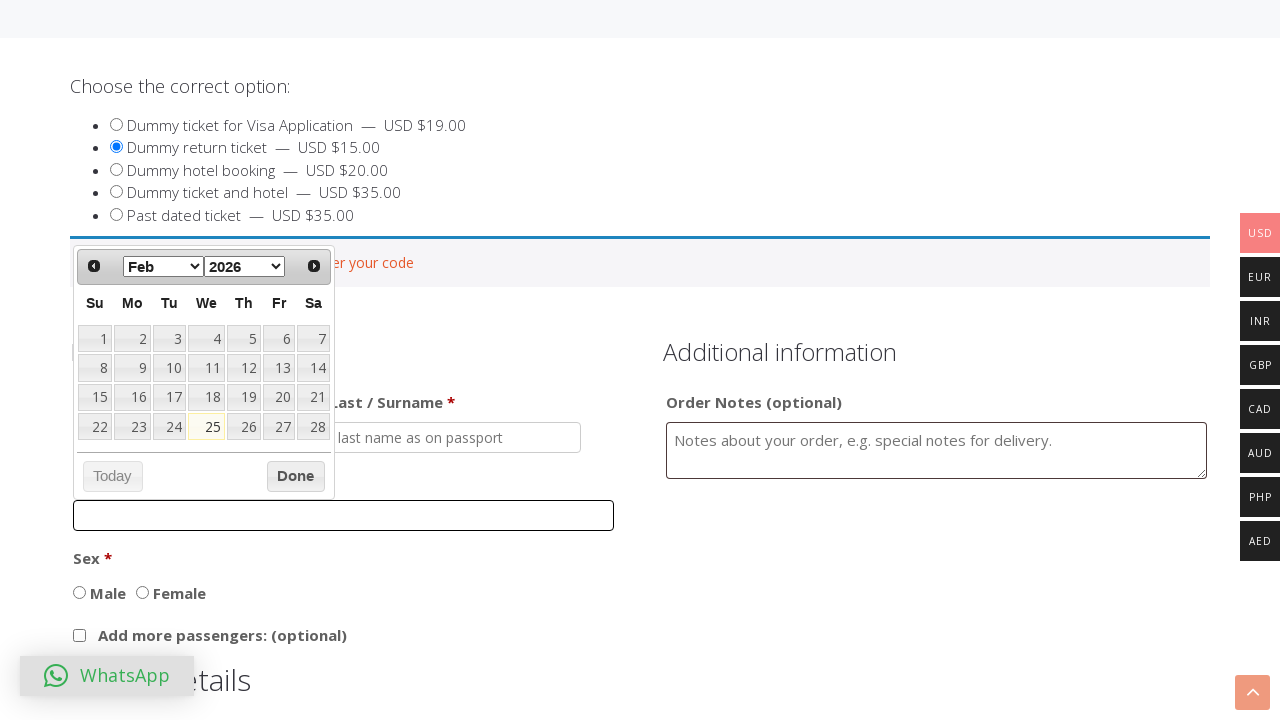

Selected July from month dropdown on select.ui-datepicker-month
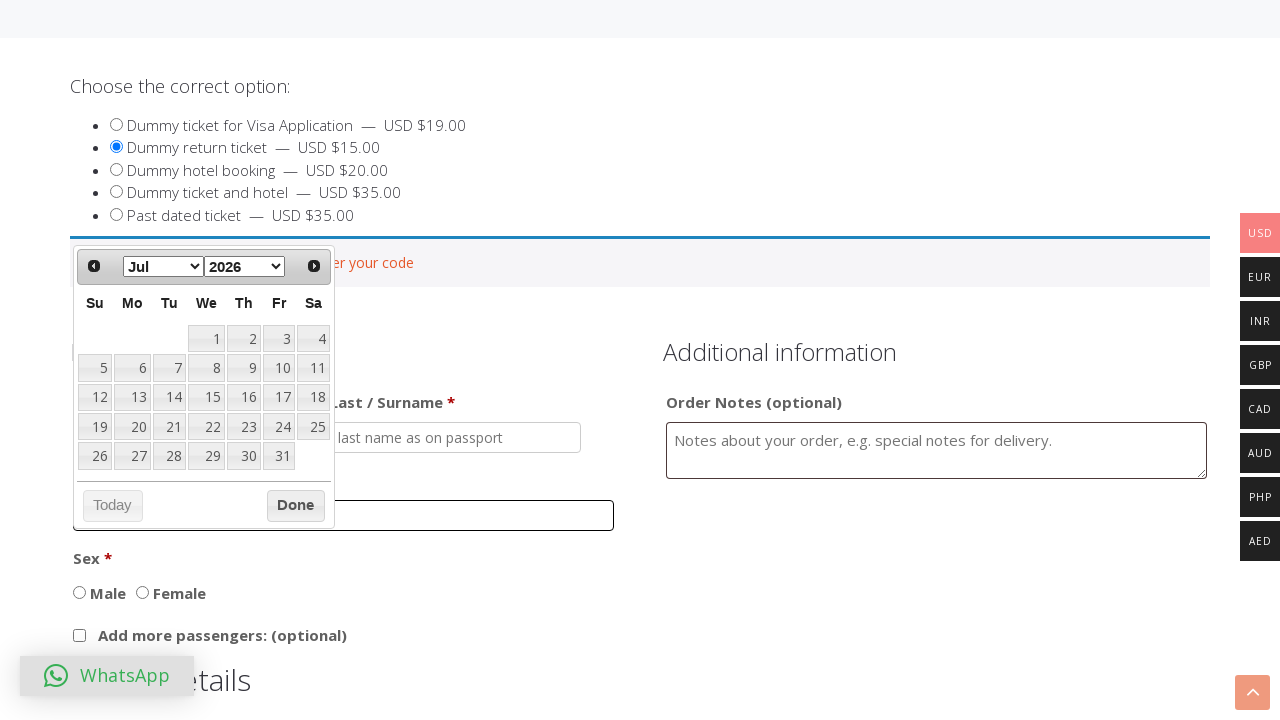

Selected 2022 from year dropdown on select.ui-datepicker-year
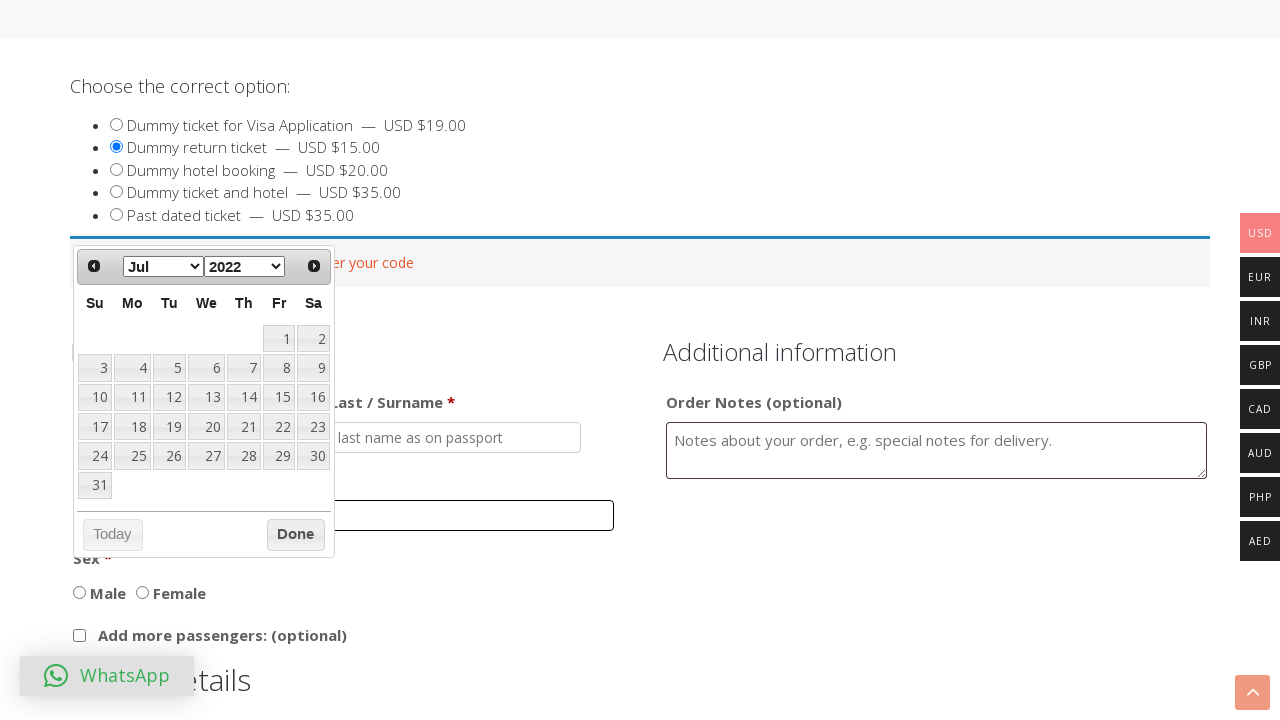

Clicked on the 10th date in the calendar at (95, 397) on table.ui-datepicker-calendar td >> nth=14
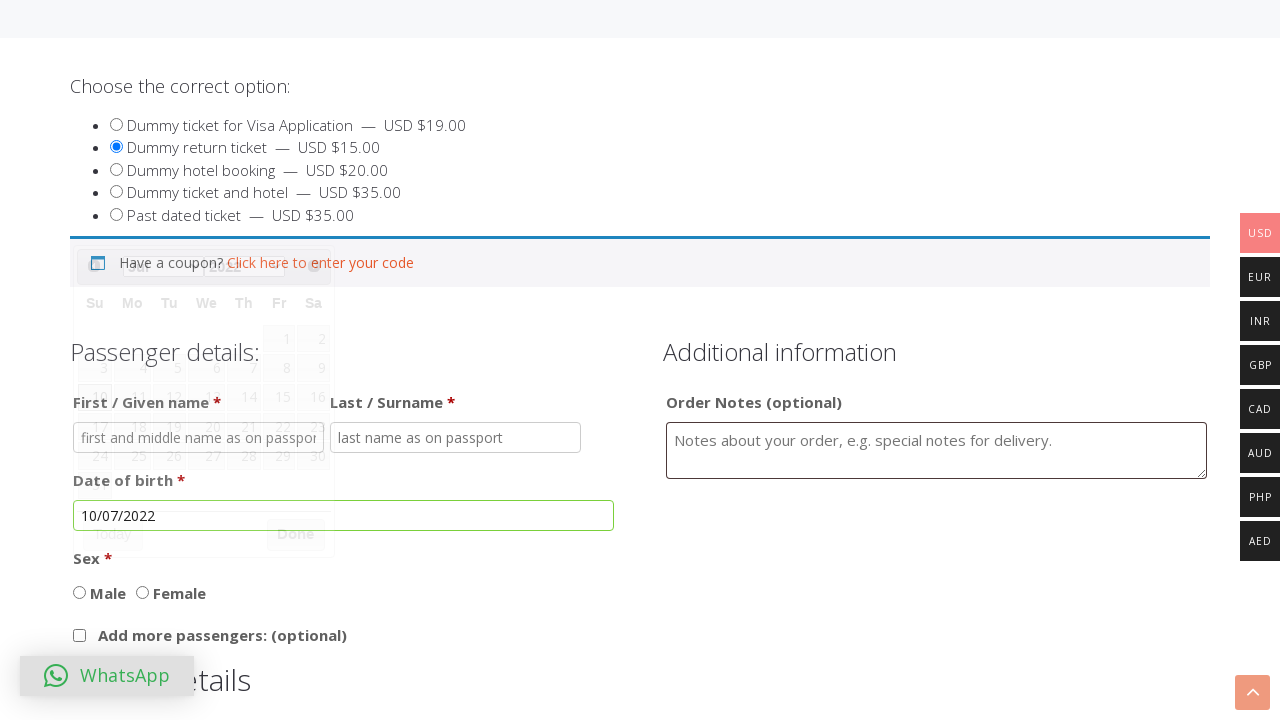

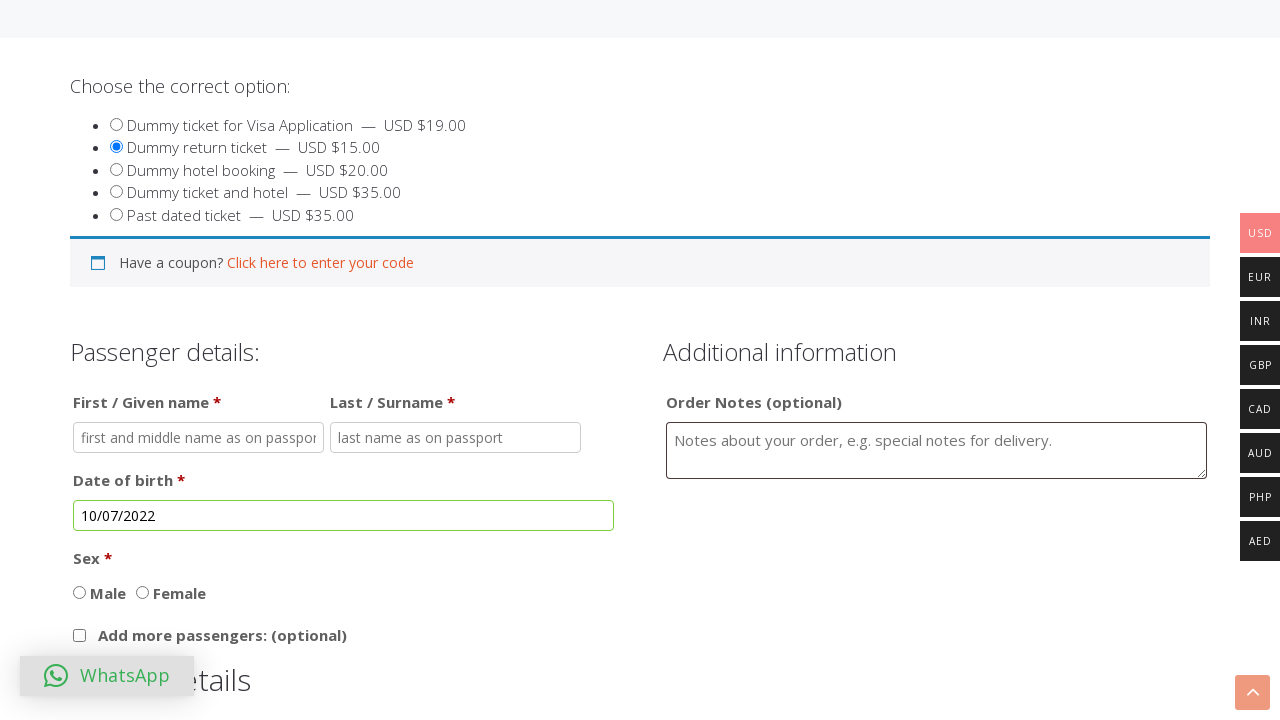